Tests JavaScript confirm dialog by clicking a button that triggers a JS confirm, verifying the dialog text, and dismissing it

Starting URL: https://the-internet.herokuapp.com/javascript_alerts

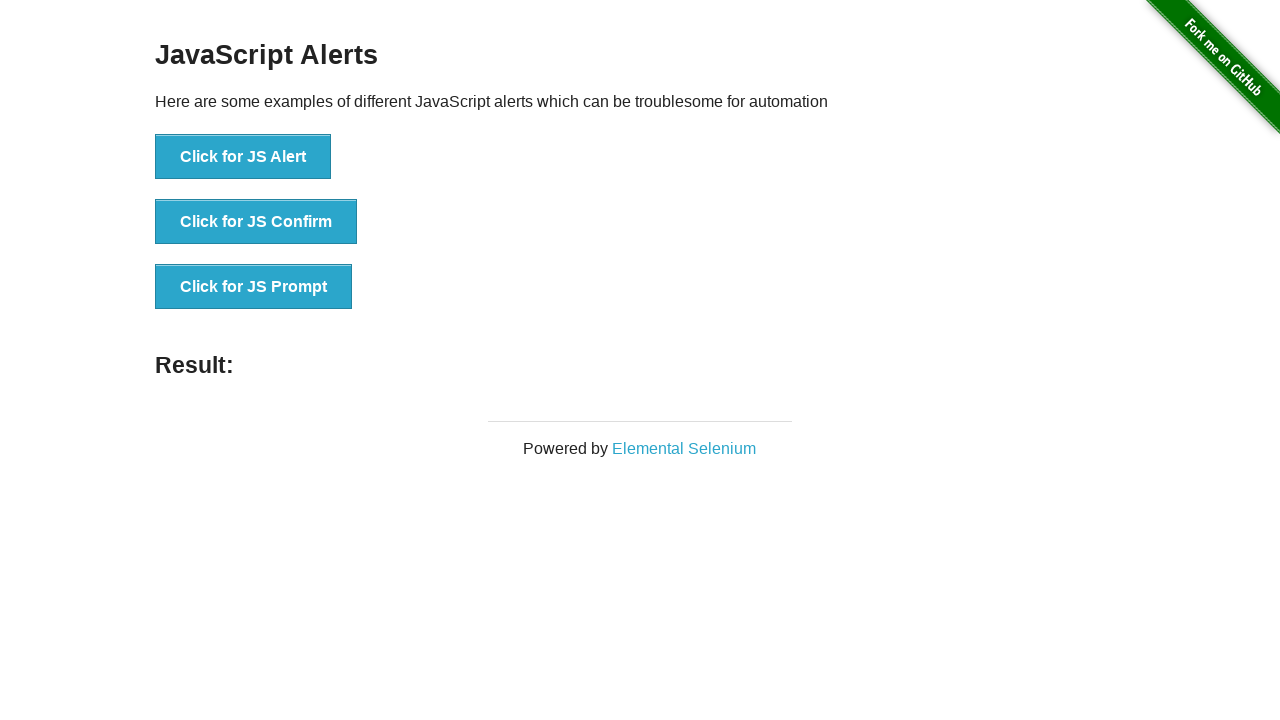

Clicked button to trigger JS confirm dialog at (256, 222) on button[onclick='jsConfirm()']
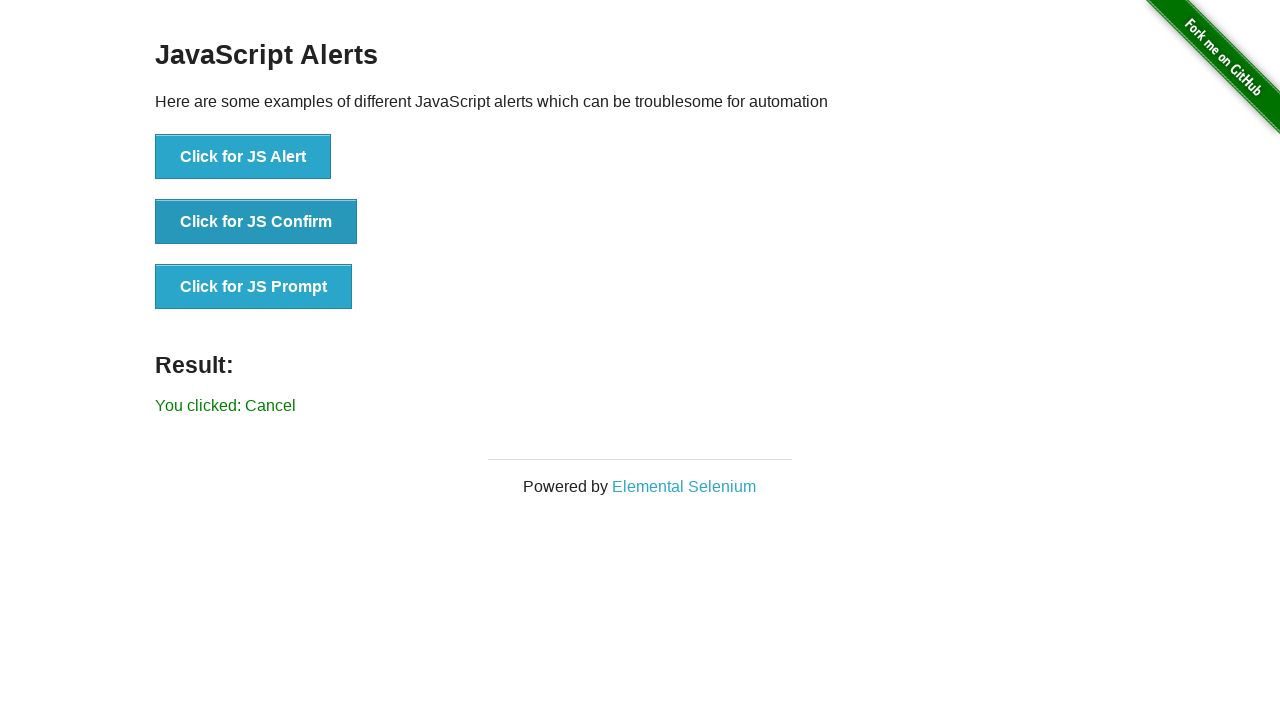

Result element loaded after dismissing confirm dialog
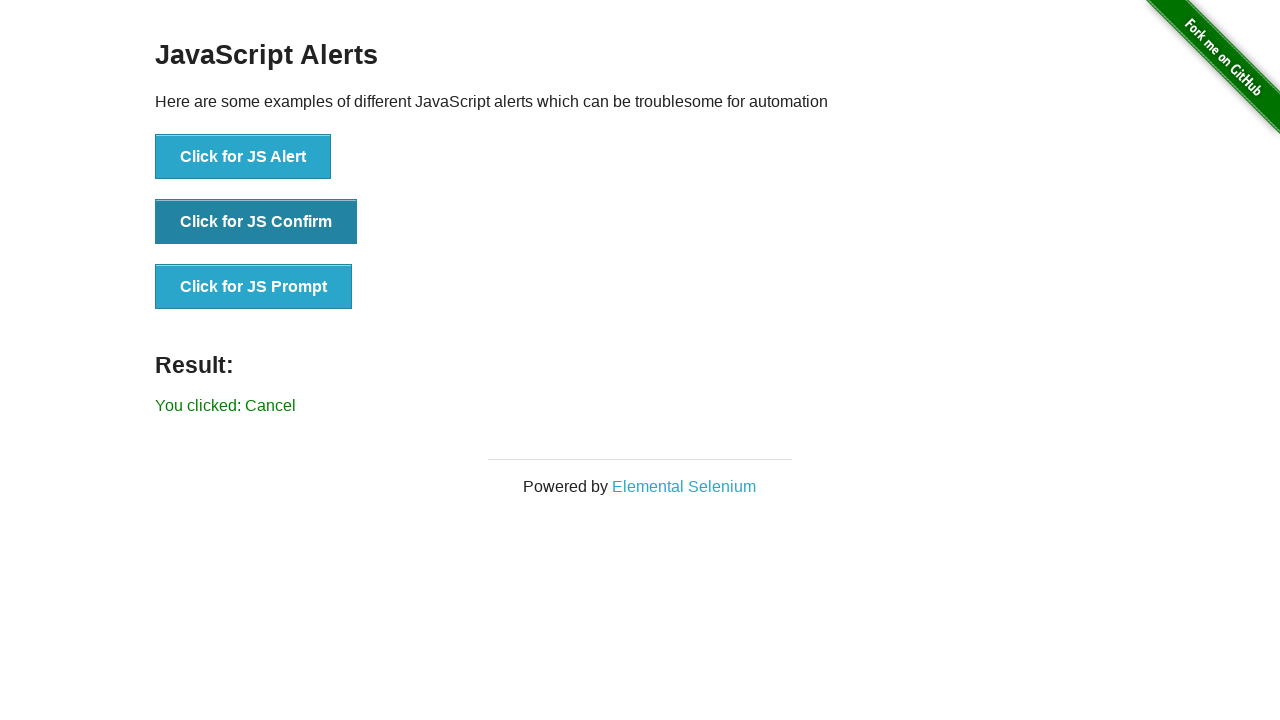

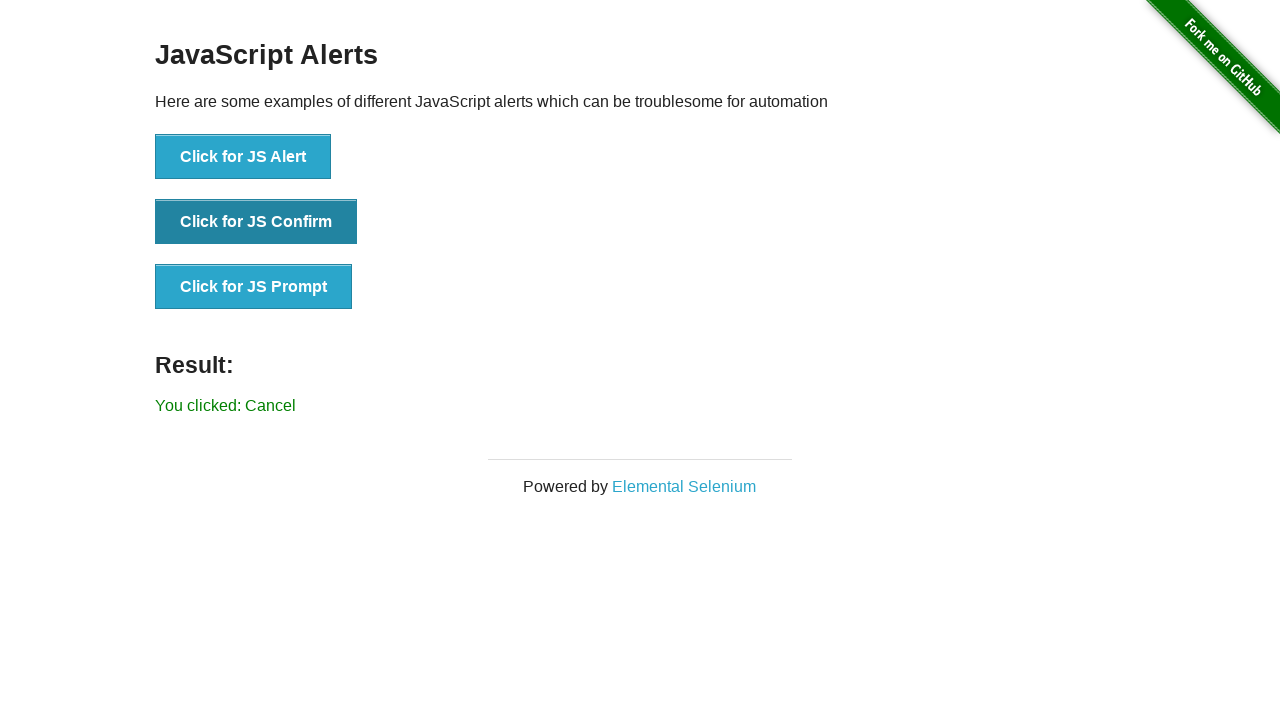